Tests explicit wait functionality by clicking a button and waiting for a hidden element to become visible, then verifying the element's text content.

Starting URL: https://www.leafground.com/waits.xhtml

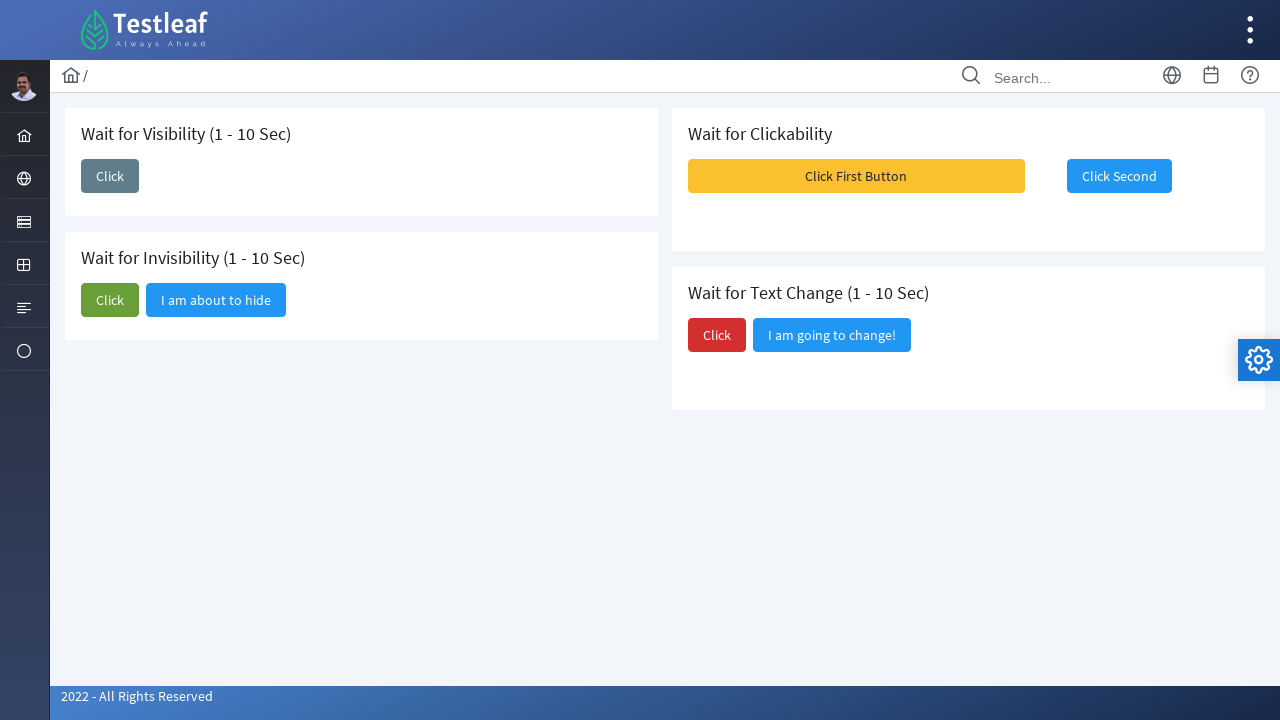

Clicked the first 'Click' button to trigger element visibility at (110, 176) on (//span[text()='Click'])[1]
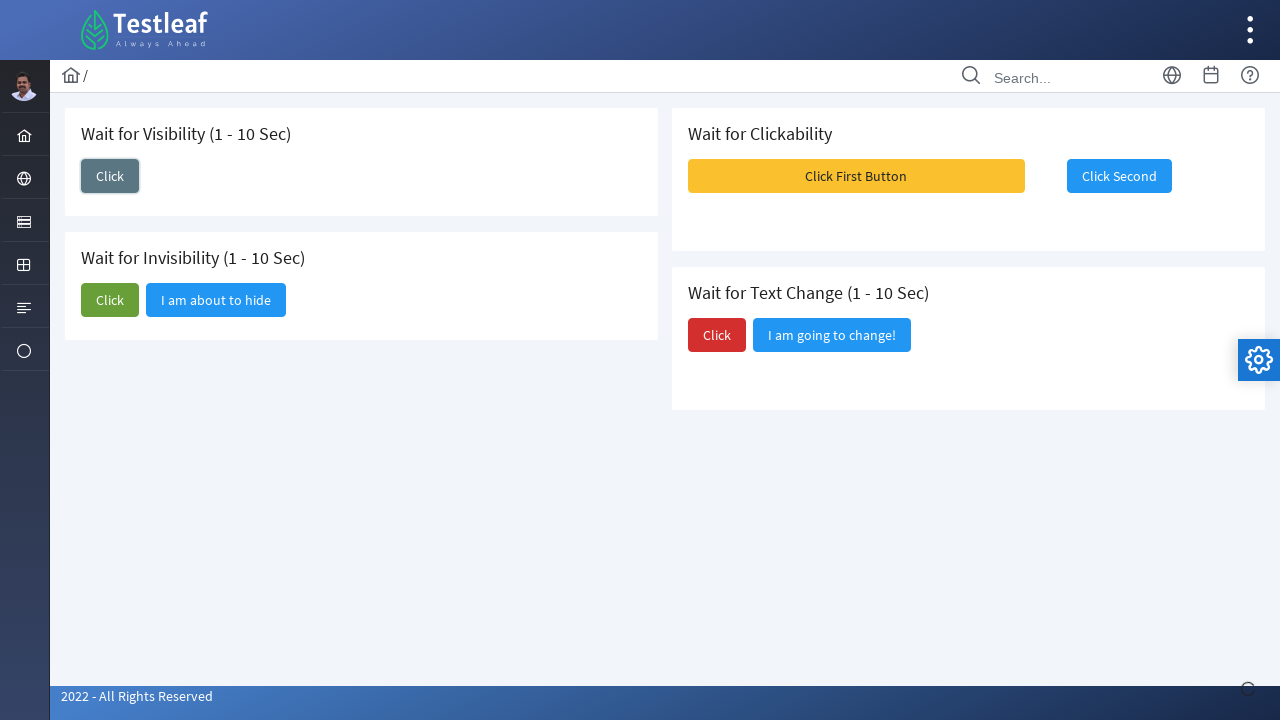

Waited for hidden element 'I am here' to become visible
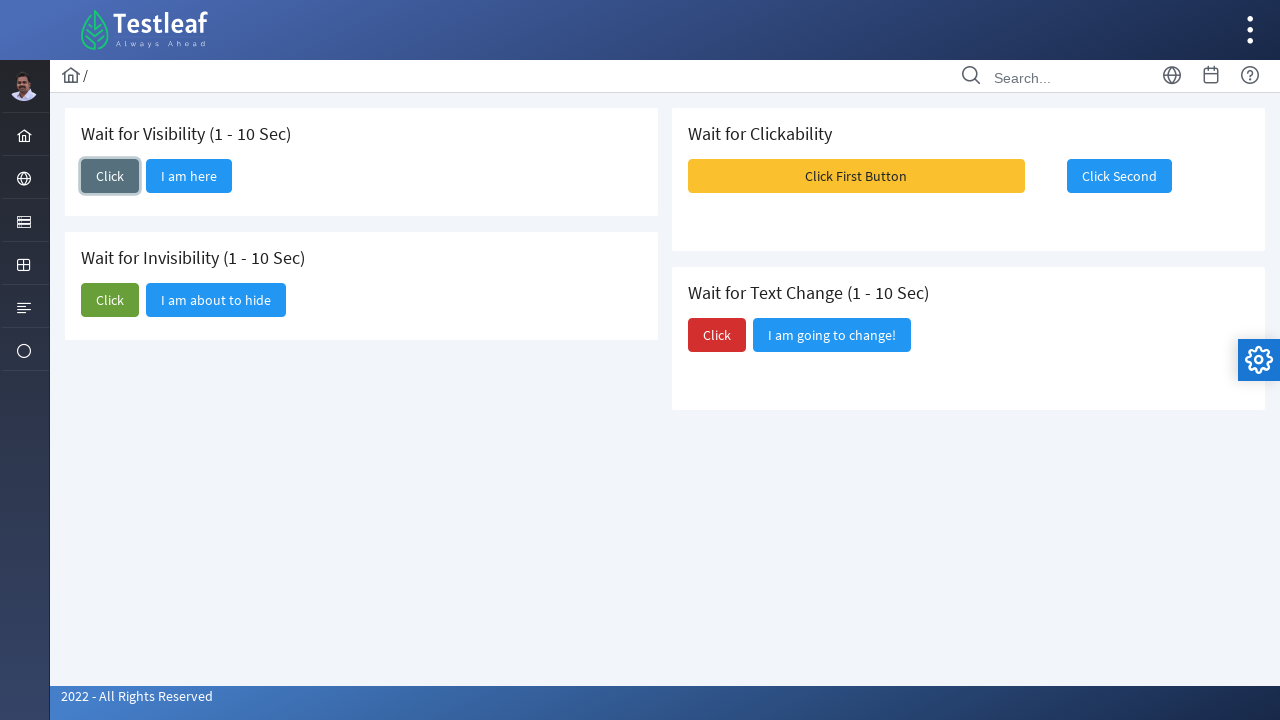

Retrieved text content: 'I am here'
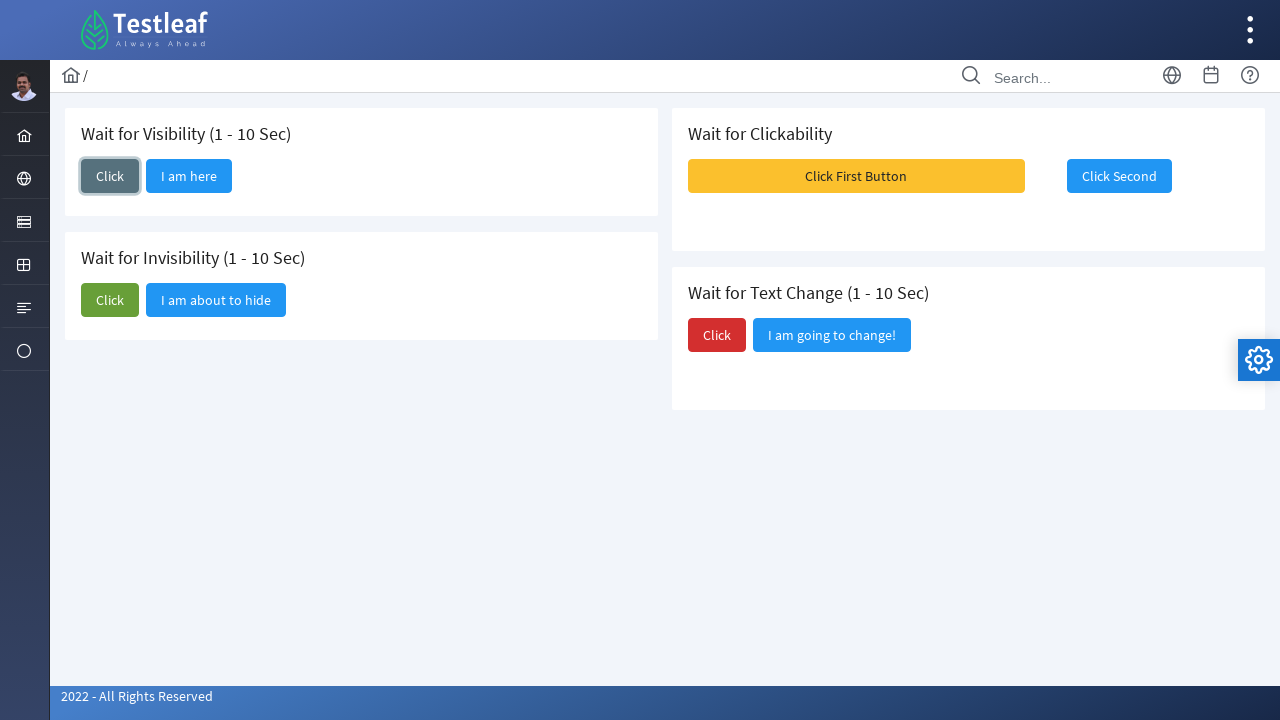

Printed element text content
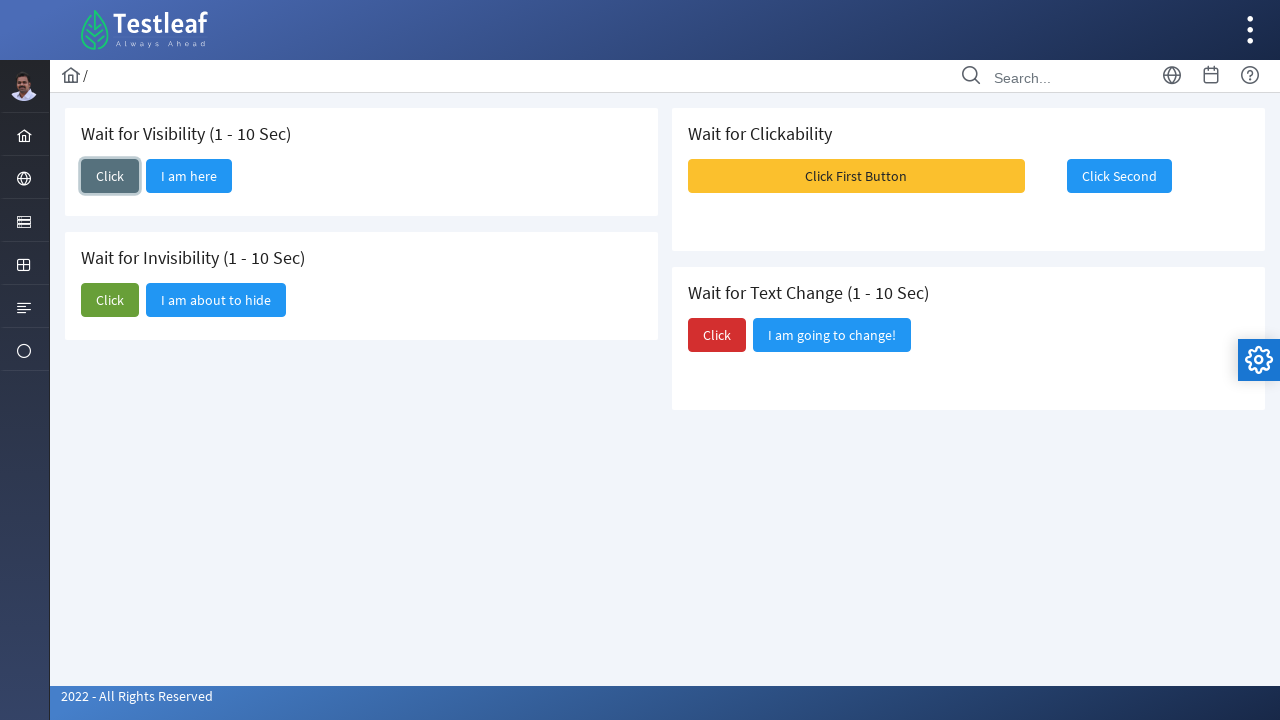

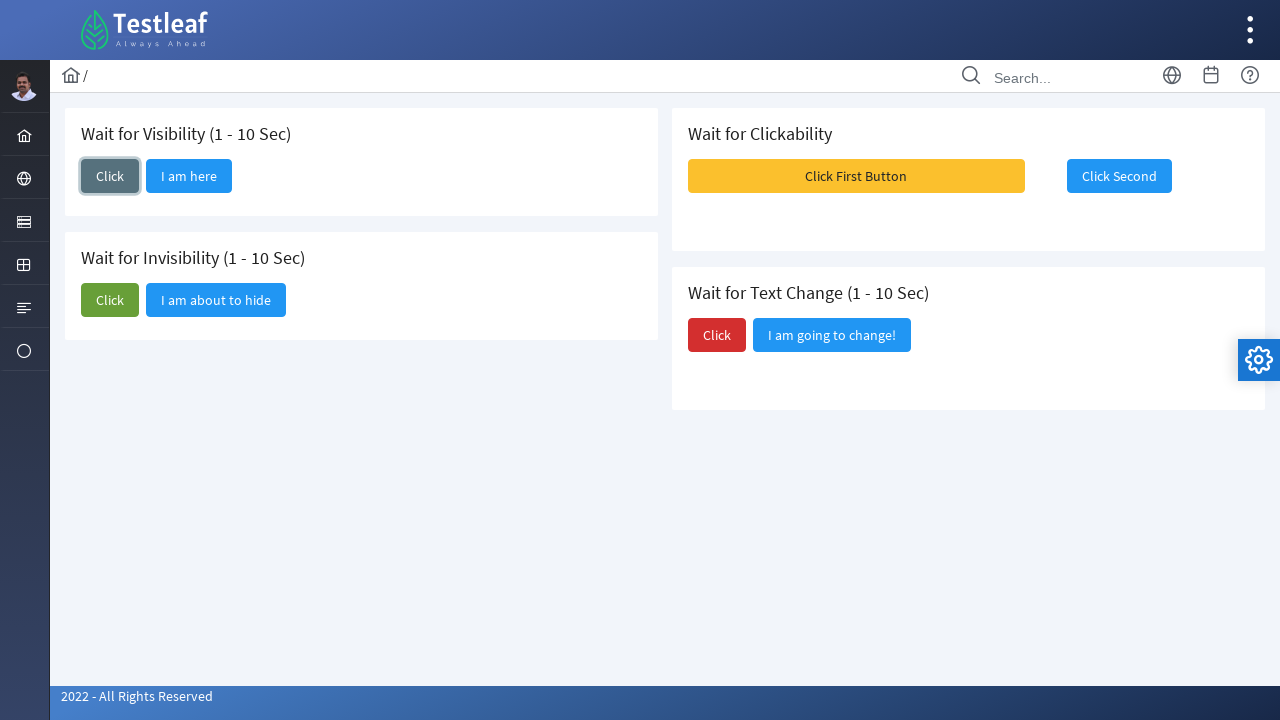